Tests GitHub's advanced search form by filling in search criteria (search term, repository owner, date range, and programming language) and submitting the form to perform a search.

Starting URL: https://github.com/search/advanced

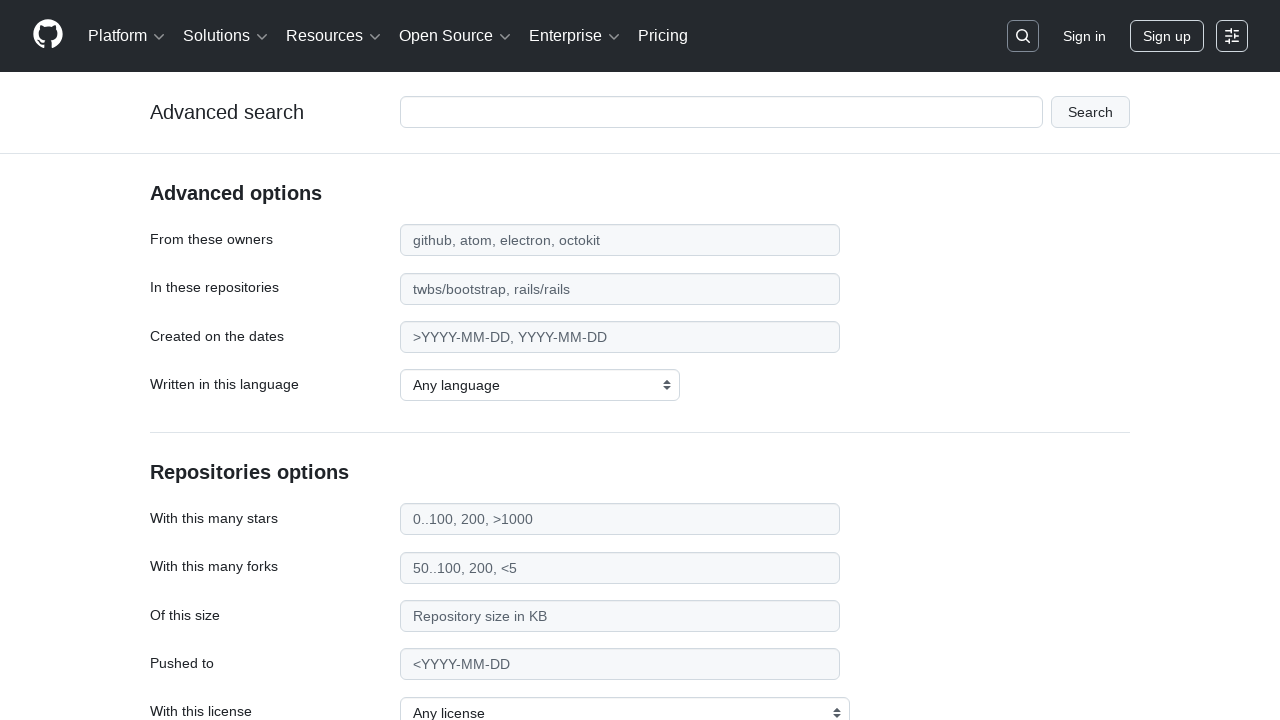

Filled search term field with 'web-scraping' on #adv_code_search input.js-advanced-search-input
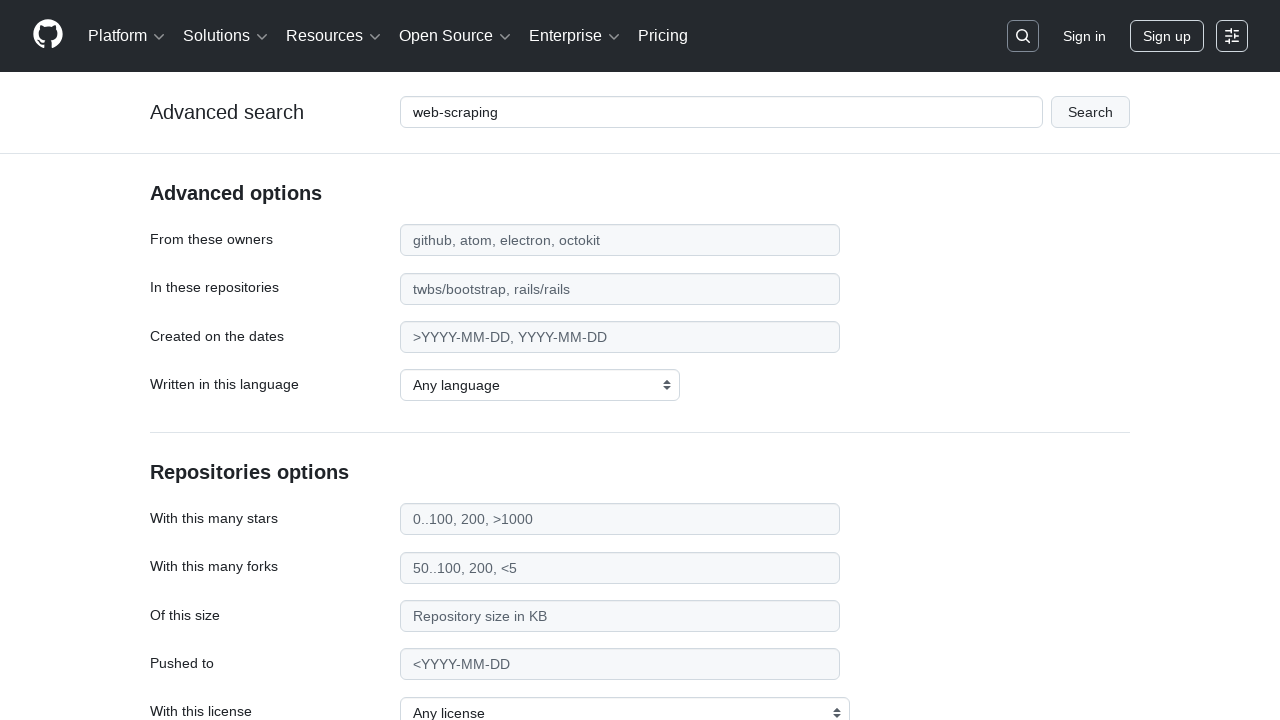

Filled repository owner field with 'microsoft' on #search_from
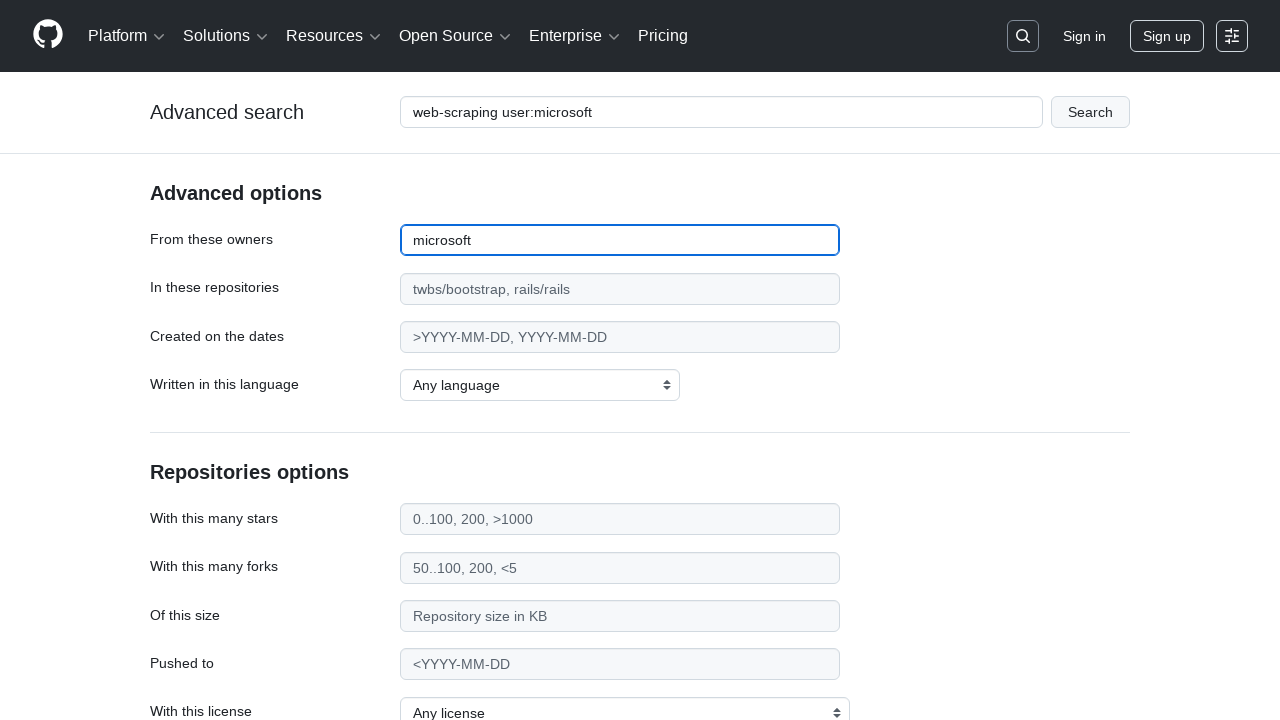

Filled date field with '>2020' on #search_date
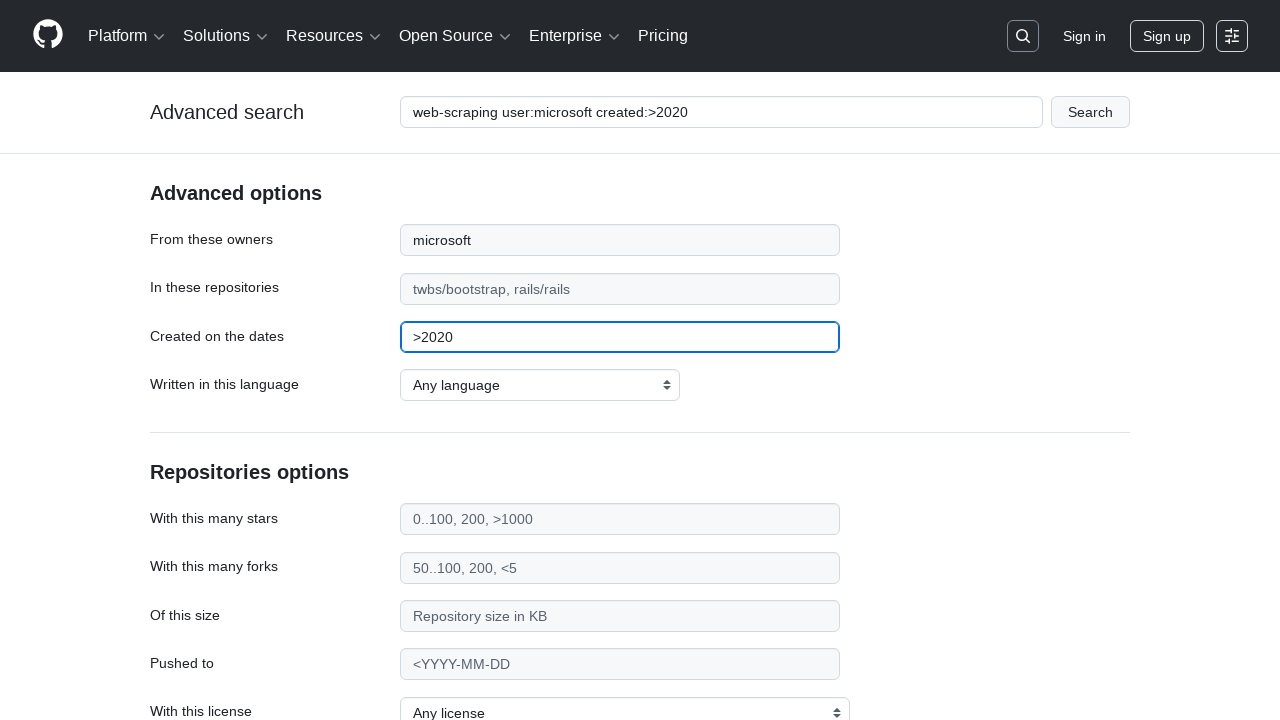

Selected 'Python' as programming language on select#search_language
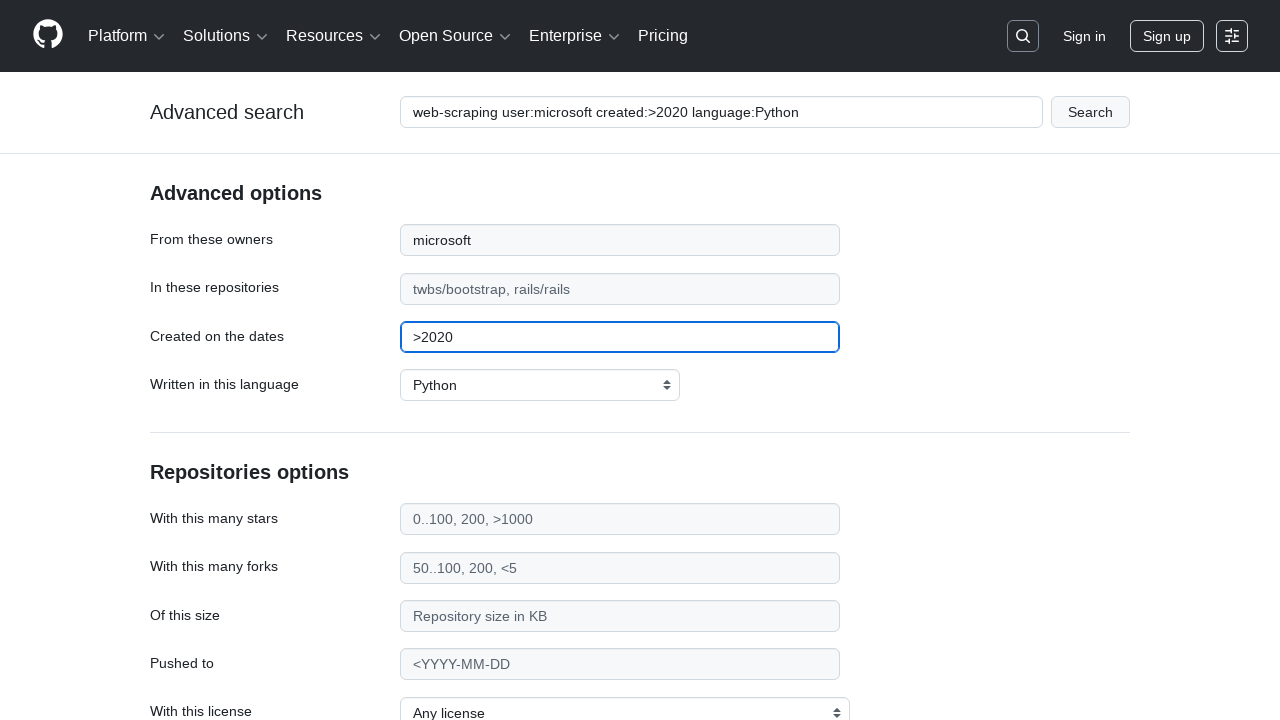

Clicked submit button to perform advanced search at (1090, 112) on #adv_code_search button[type="submit"]
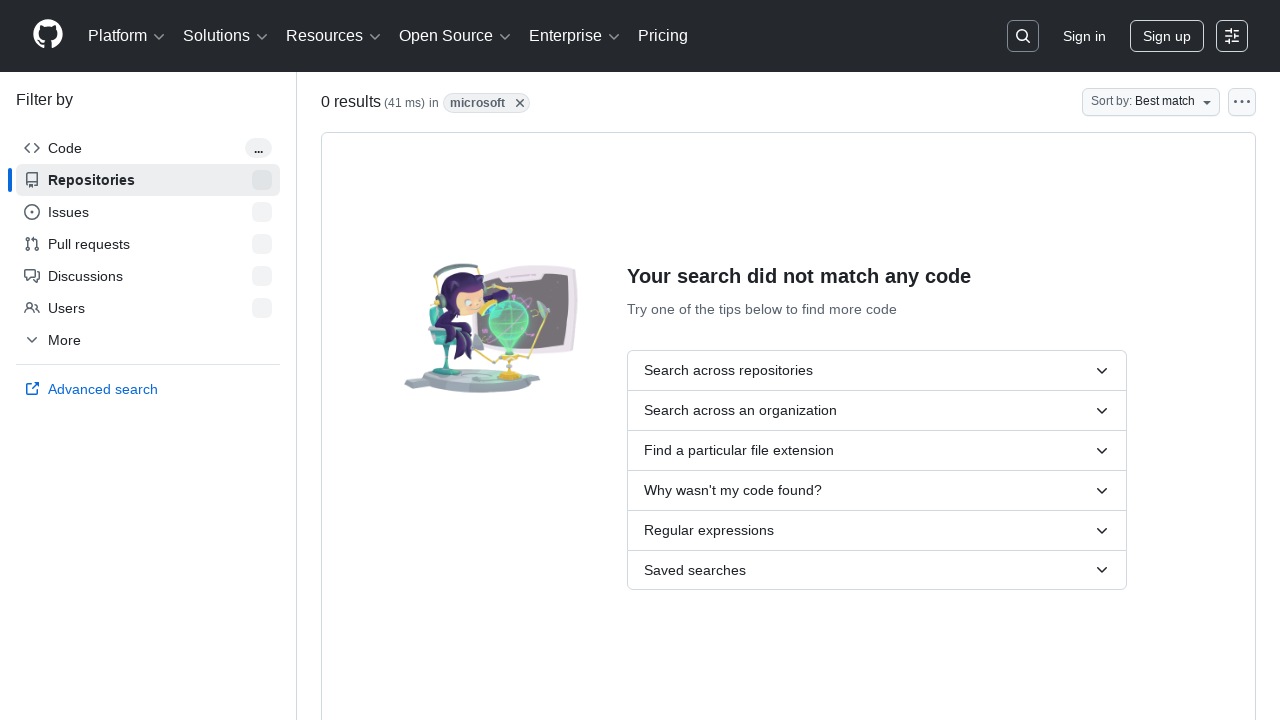

Search results page loaded (networkidle state reached)
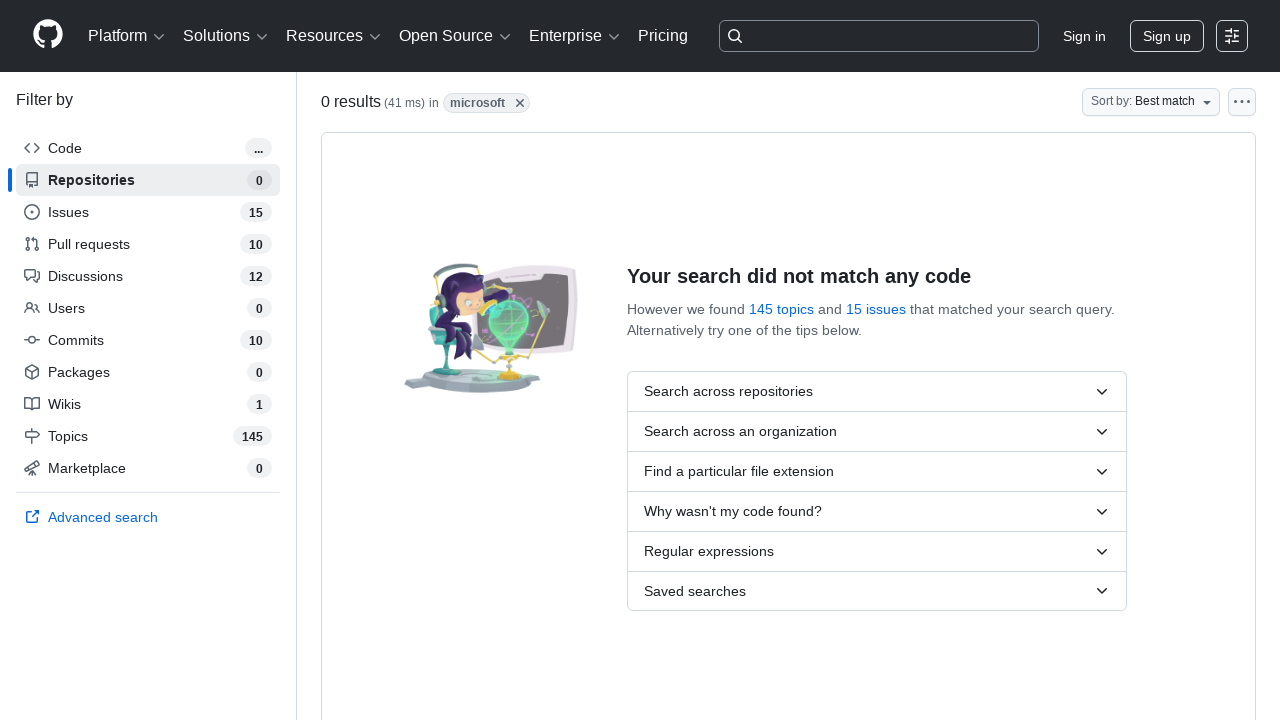

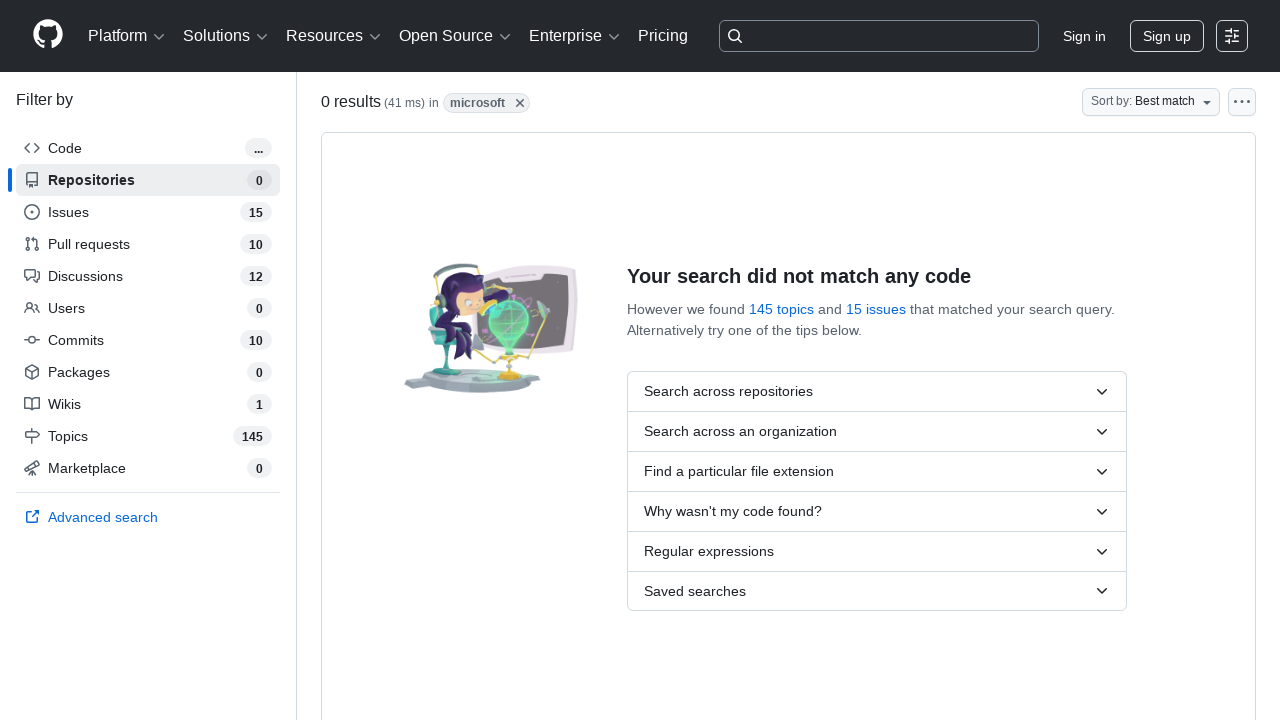